Navigates to the Toggle page and clicks the 'Remember me' checkbox to accept terms and conditions

Starting URL: https://letcode.in/

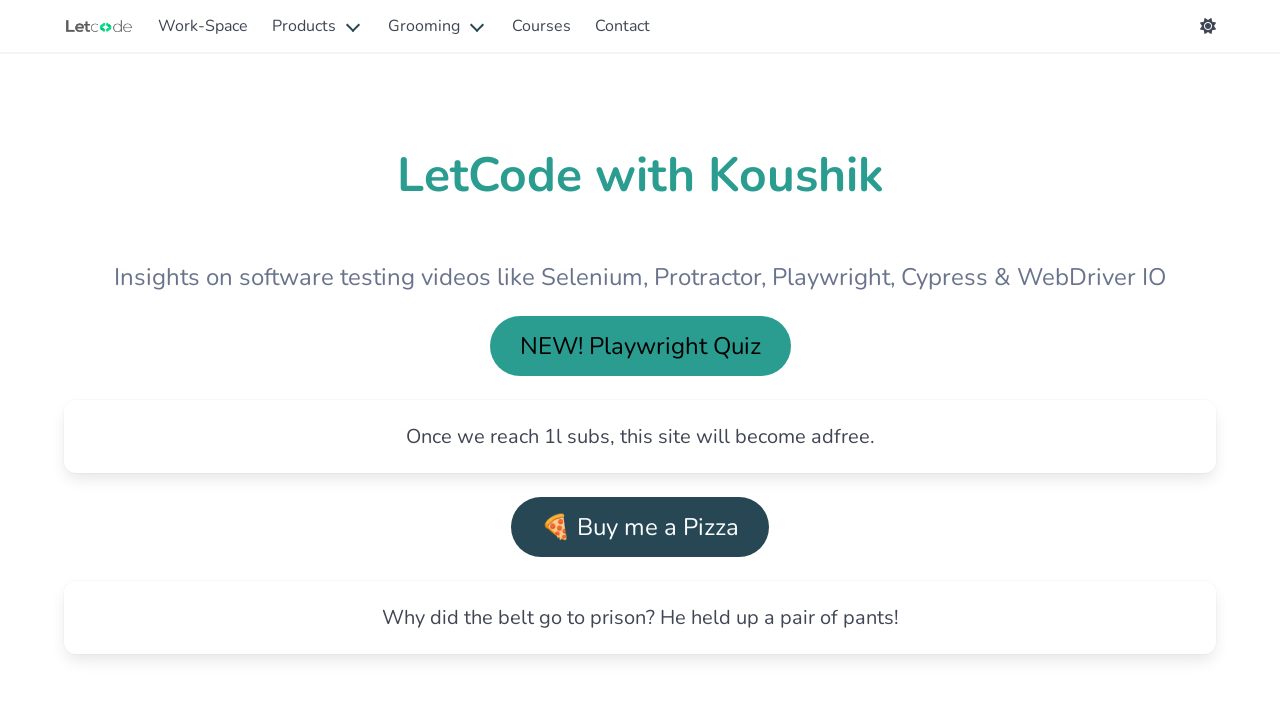

Homepage loaded - h1 element found
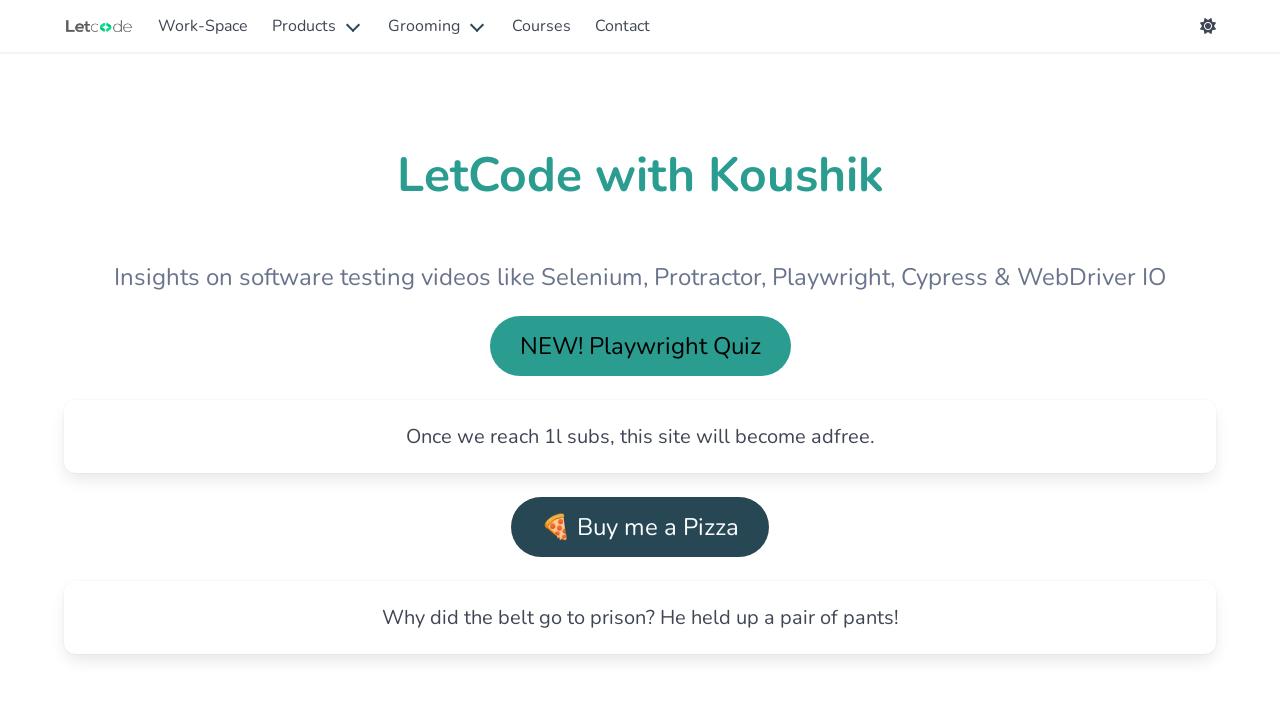

Clicked Work-Space link at (203, 26) on internal:role=link[name="Work-Space"i]
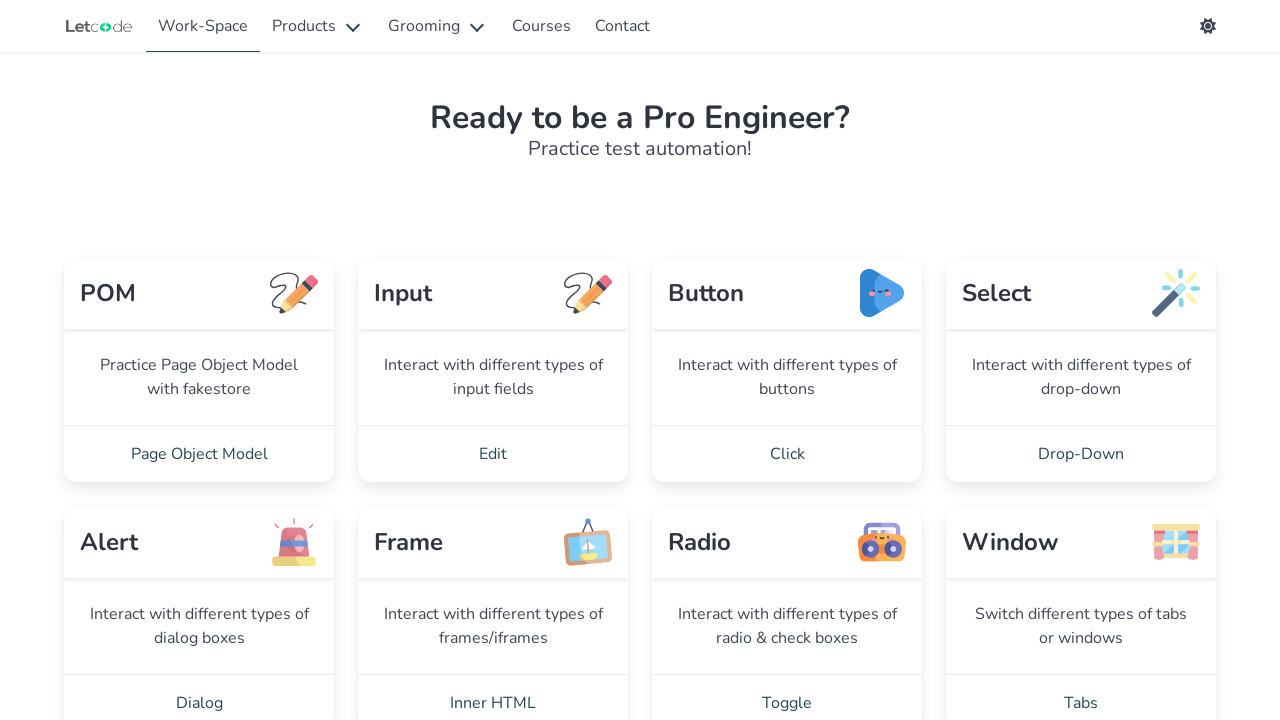

Clicked Toggle link to navigate to Radio & Checkbox page at (787, 692) on internal:role=link[name="Toggle"i]
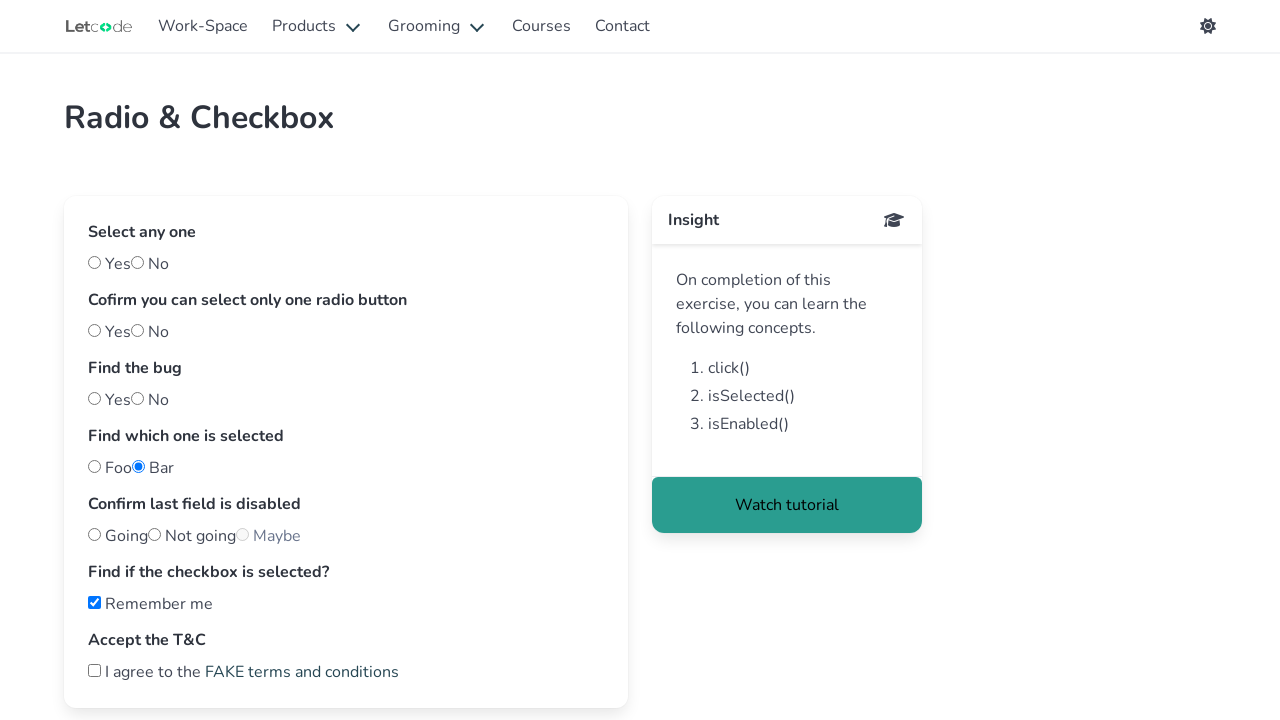

Clicked Remember me checkbox to accept terms and conditions at (94, 602) on internal:role=checkbox[name="Remember me"i]
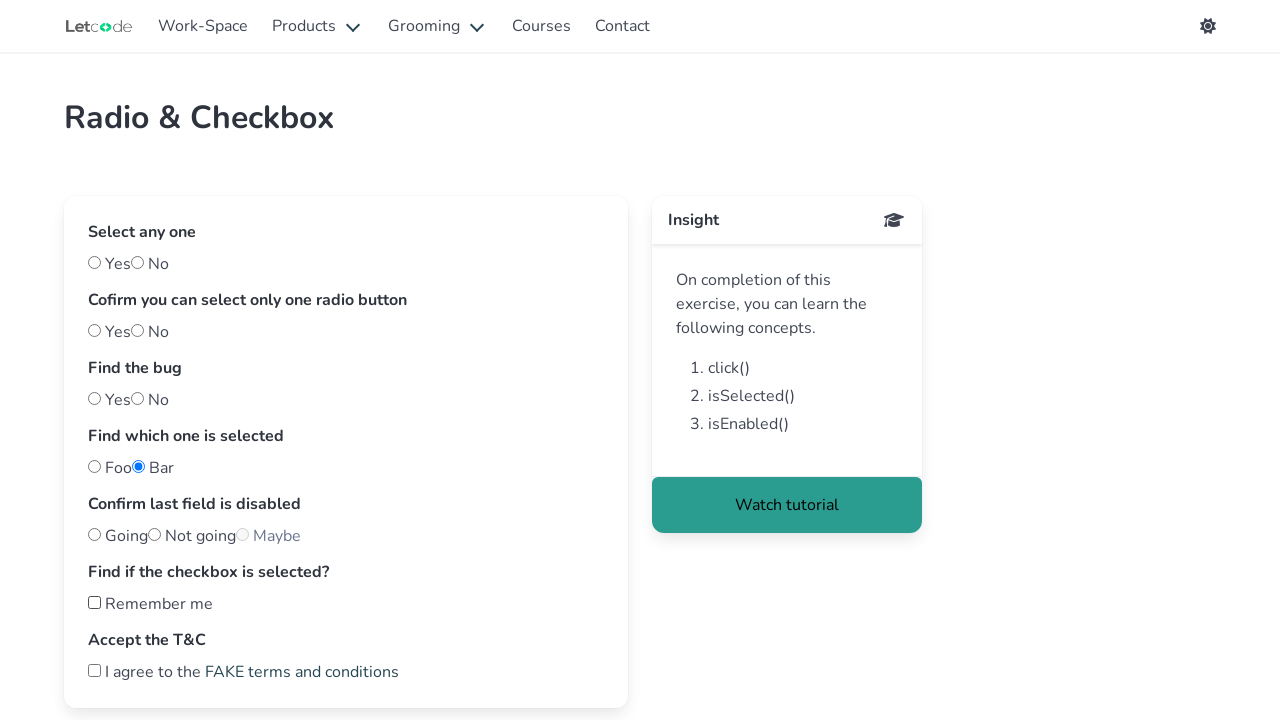

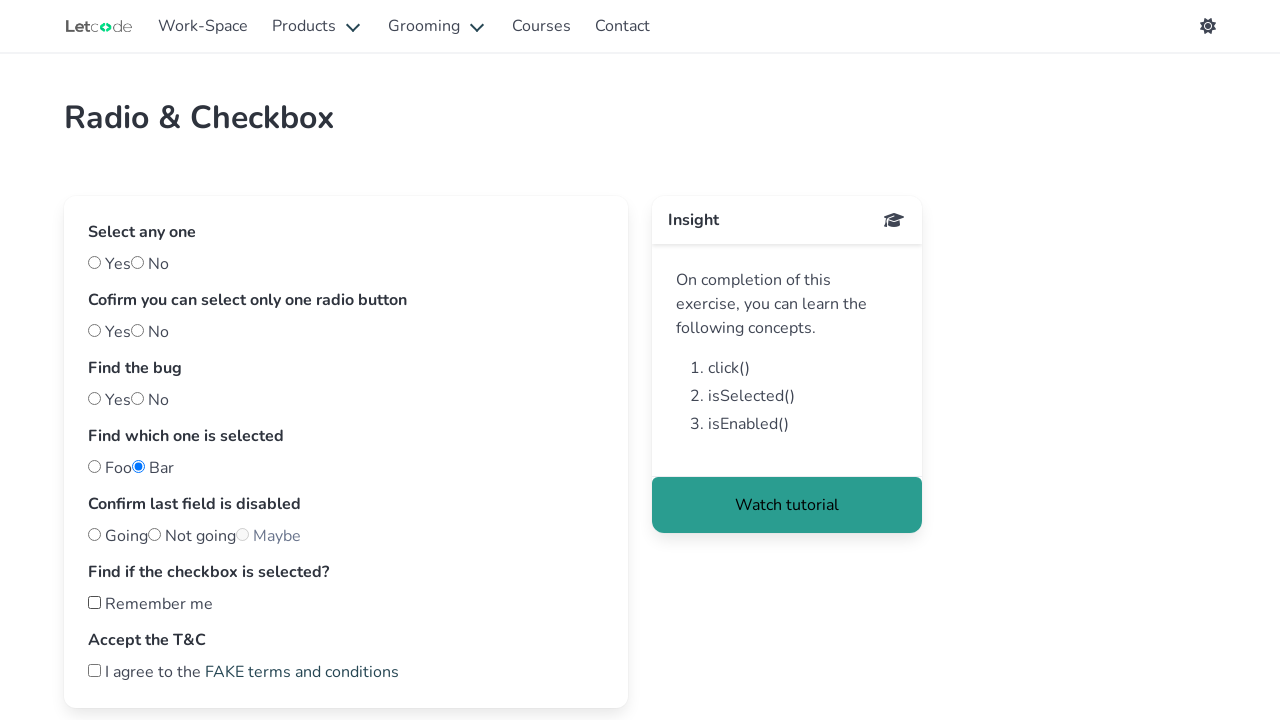